Tests e-commerce functionality by searching for products containing "ca", adding Cashews to the cart, and proceeding through checkout to place an order.

Starting URL: https://rahulshettyacademy.com/seleniumPractise/#/

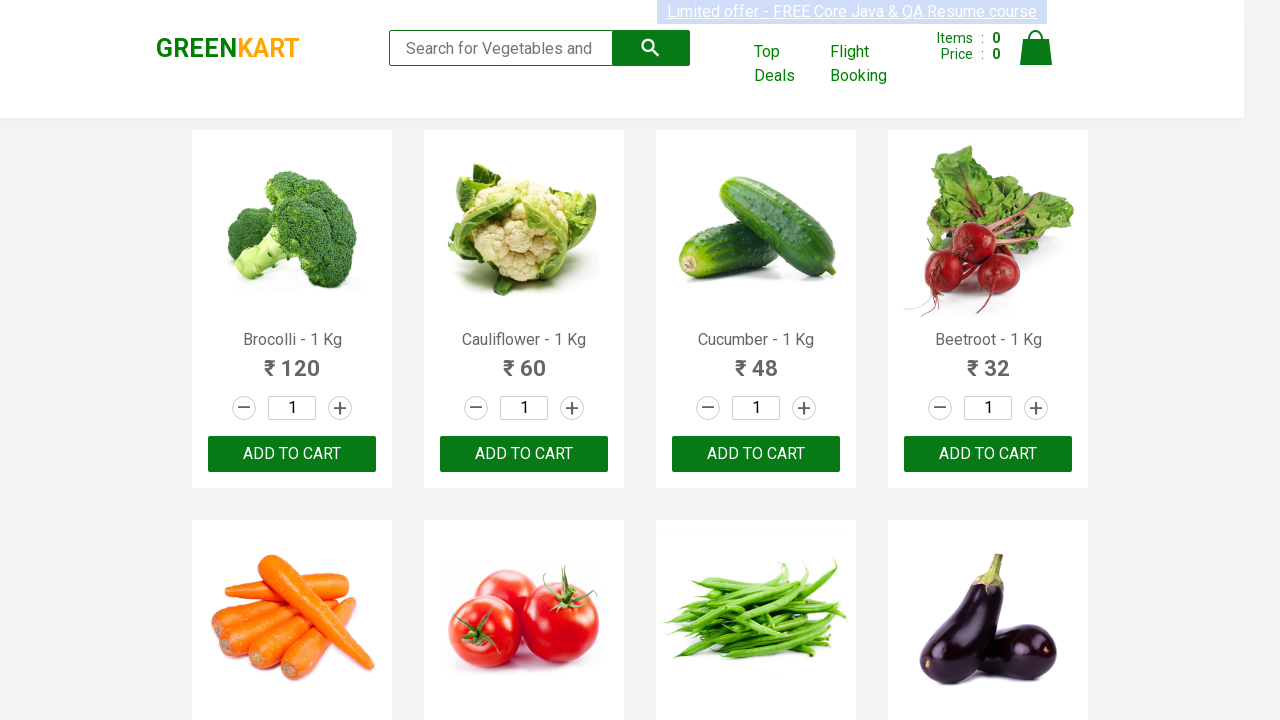

Filled search box with 'ca' on .search-keyword
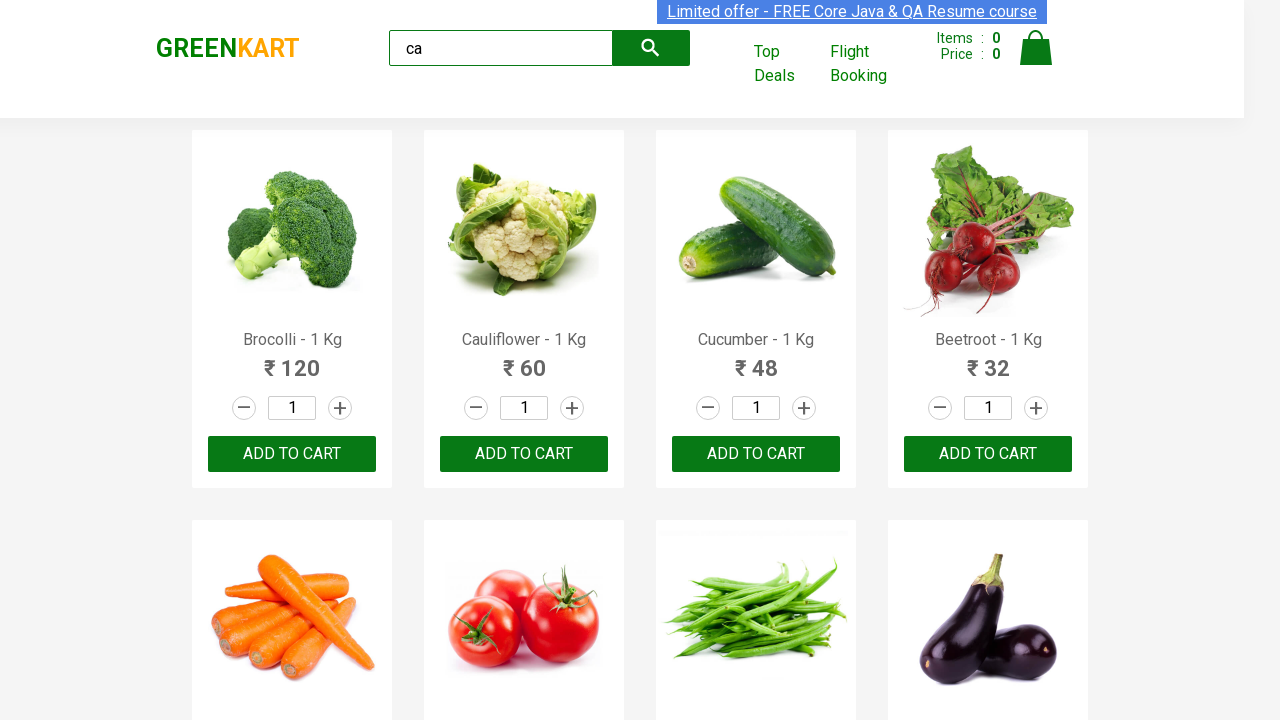

Waited for products to load
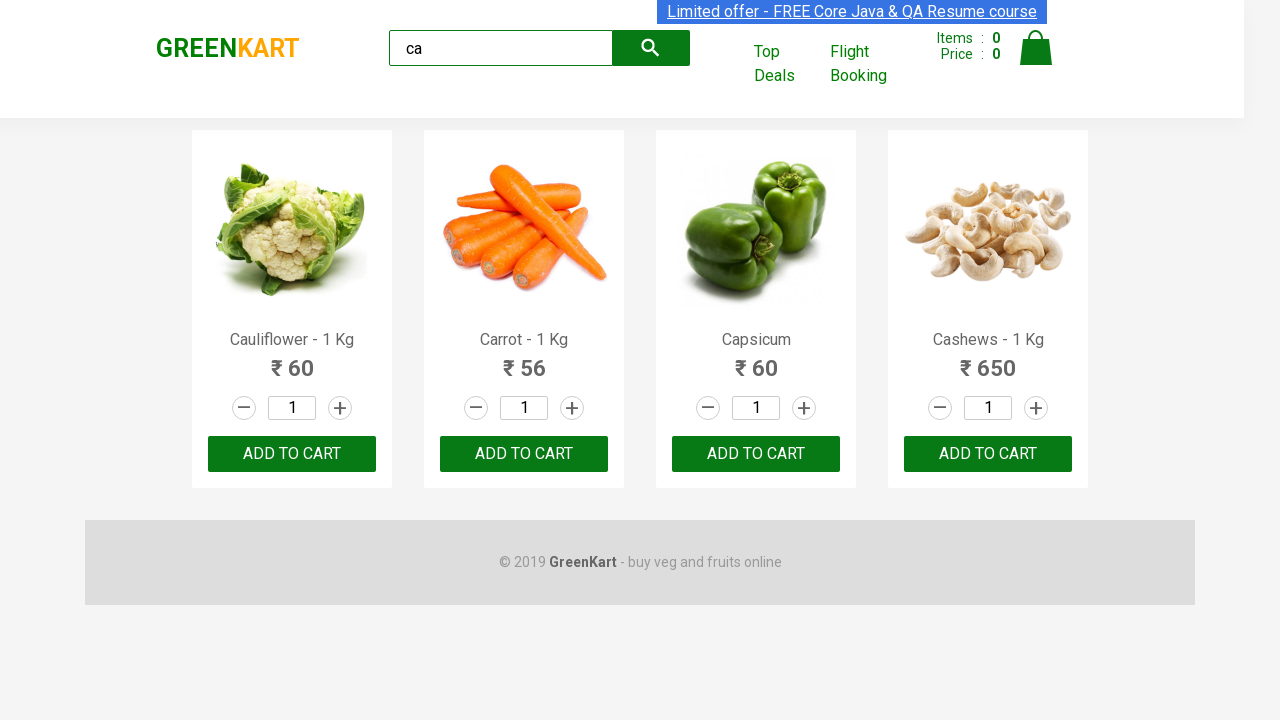

Located all product elements
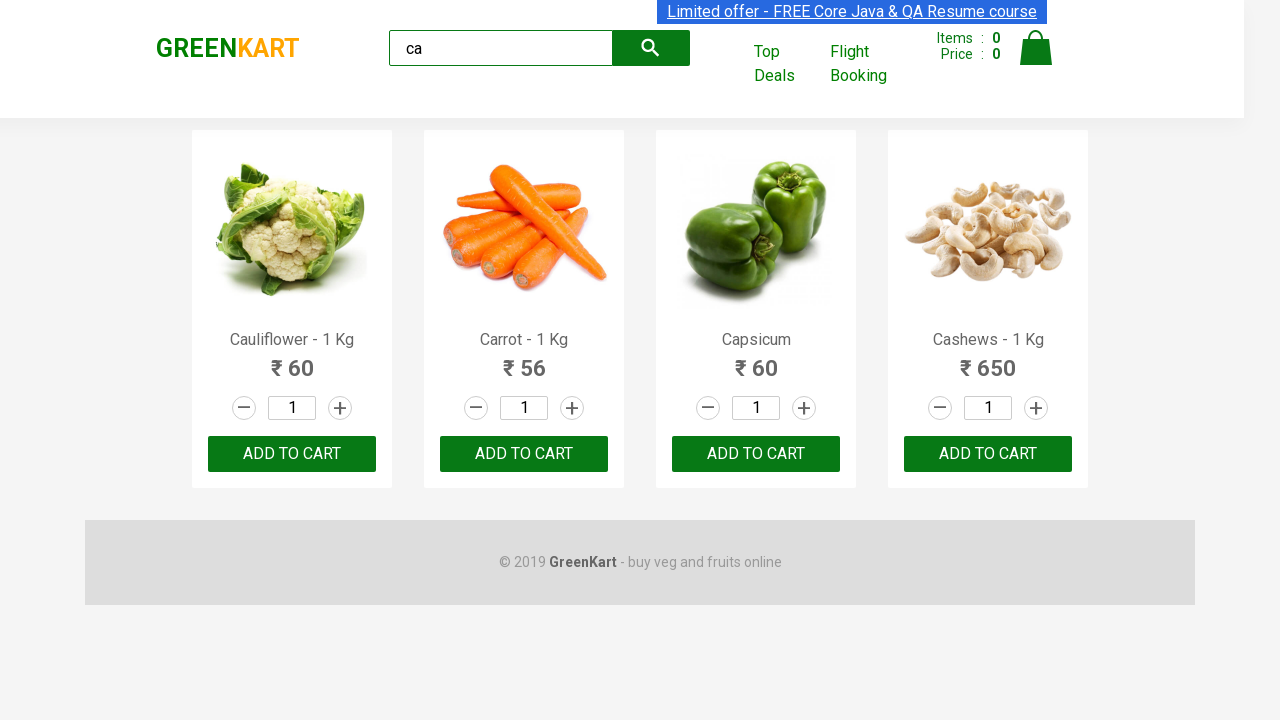

Retrieved product name: Cauliflower - 1 Kg
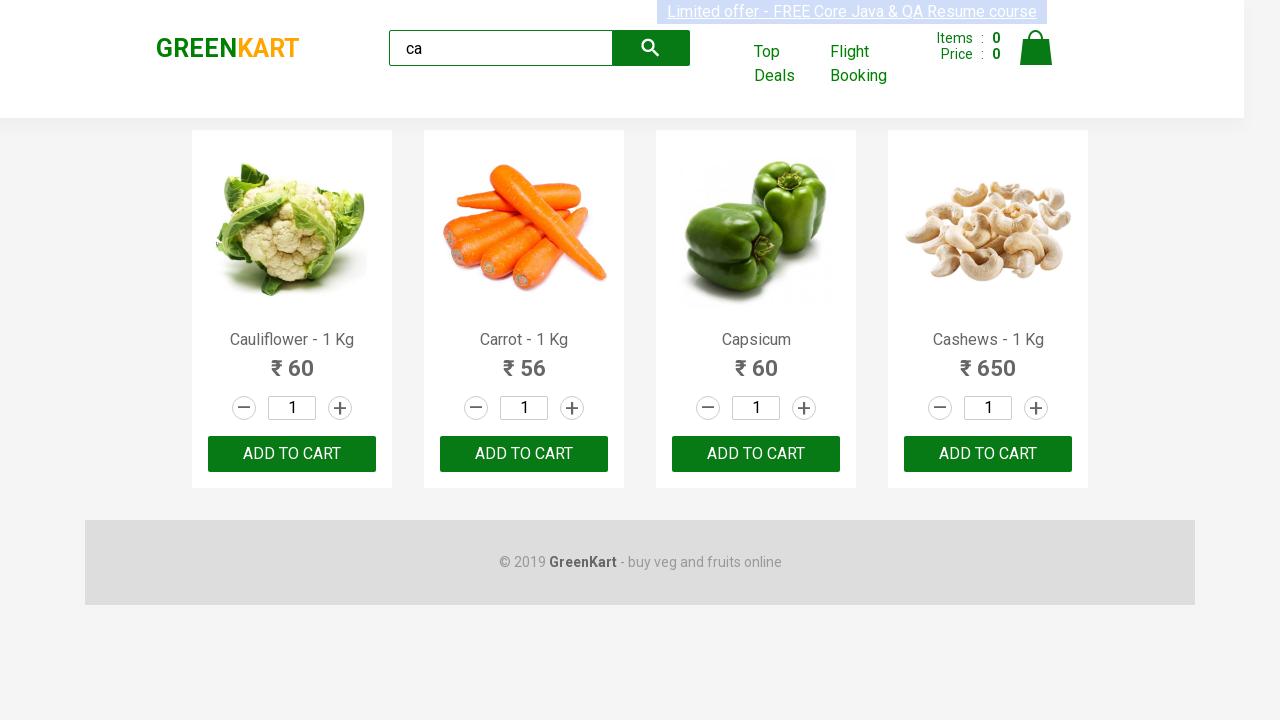

Retrieved product name: Carrot - 1 Kg
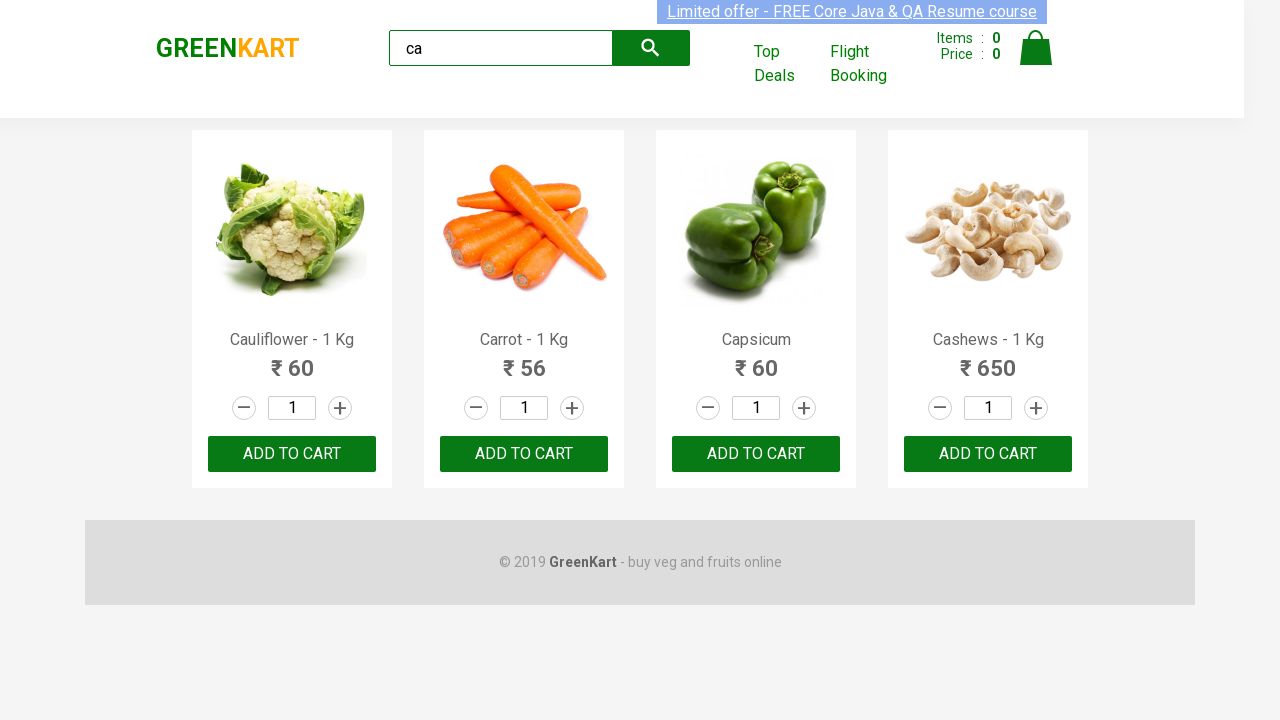

Retrieved product name: Capsicum
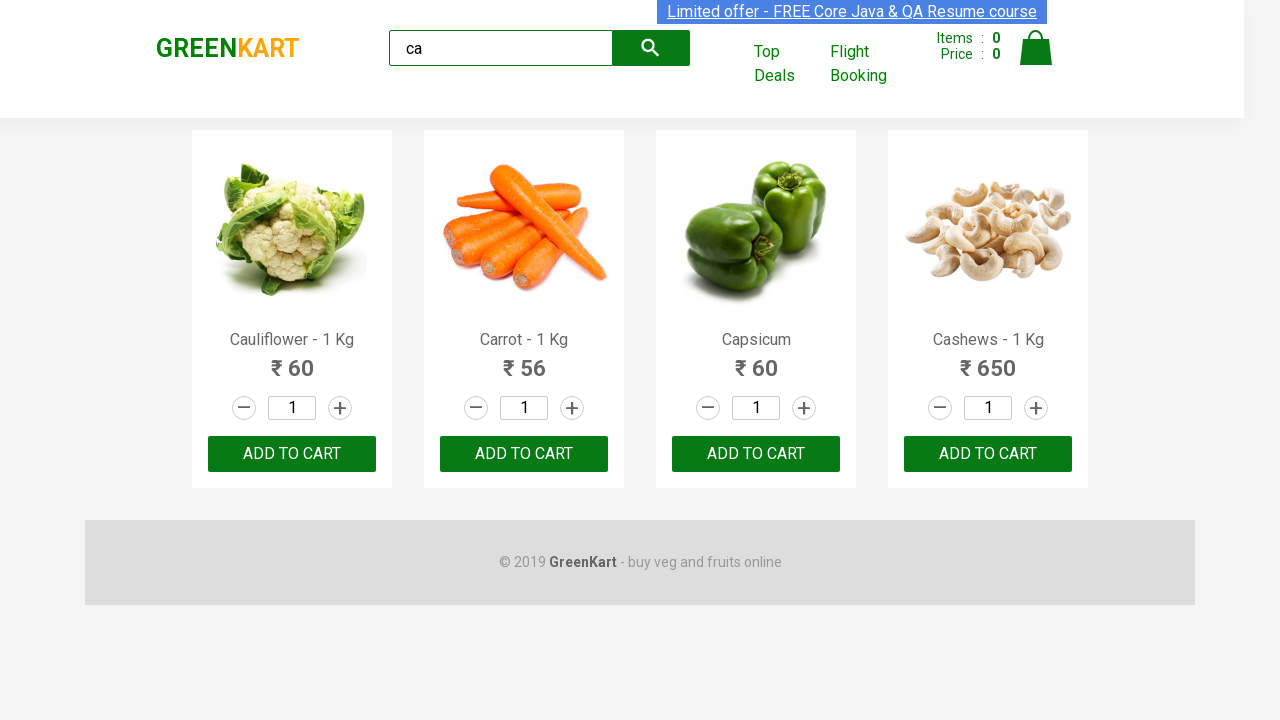

Retrieved product name: Cashews - 1 Kg
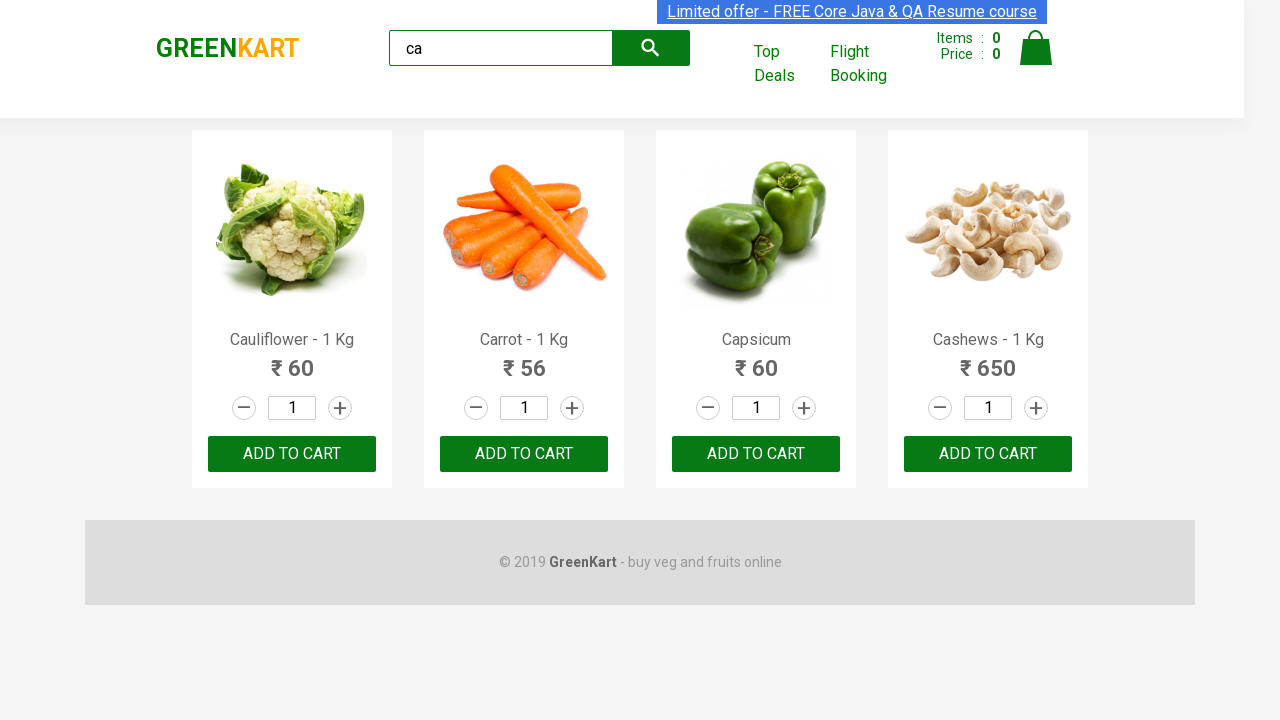

Clicked Add to Cart button for Cashews at (988, 454) on .products .product >> nth=3 >> button
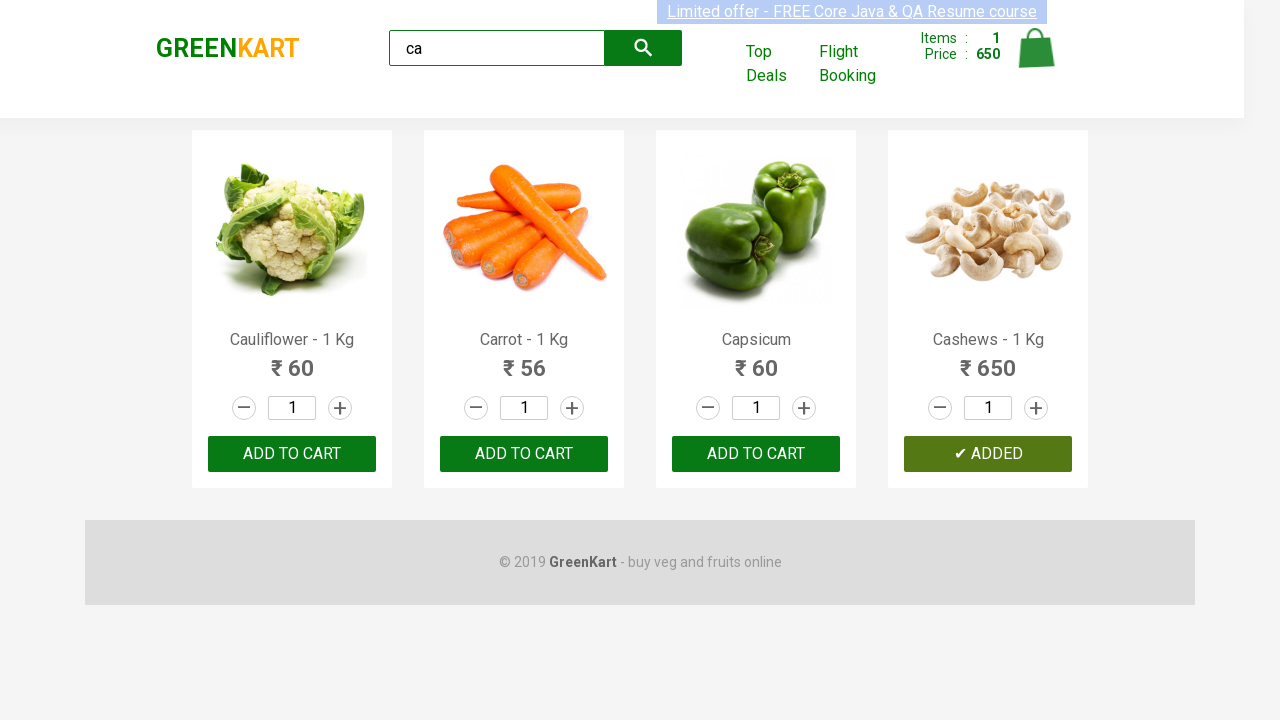

Clicked cart icon at (1036, 48) on .cart-icon > img
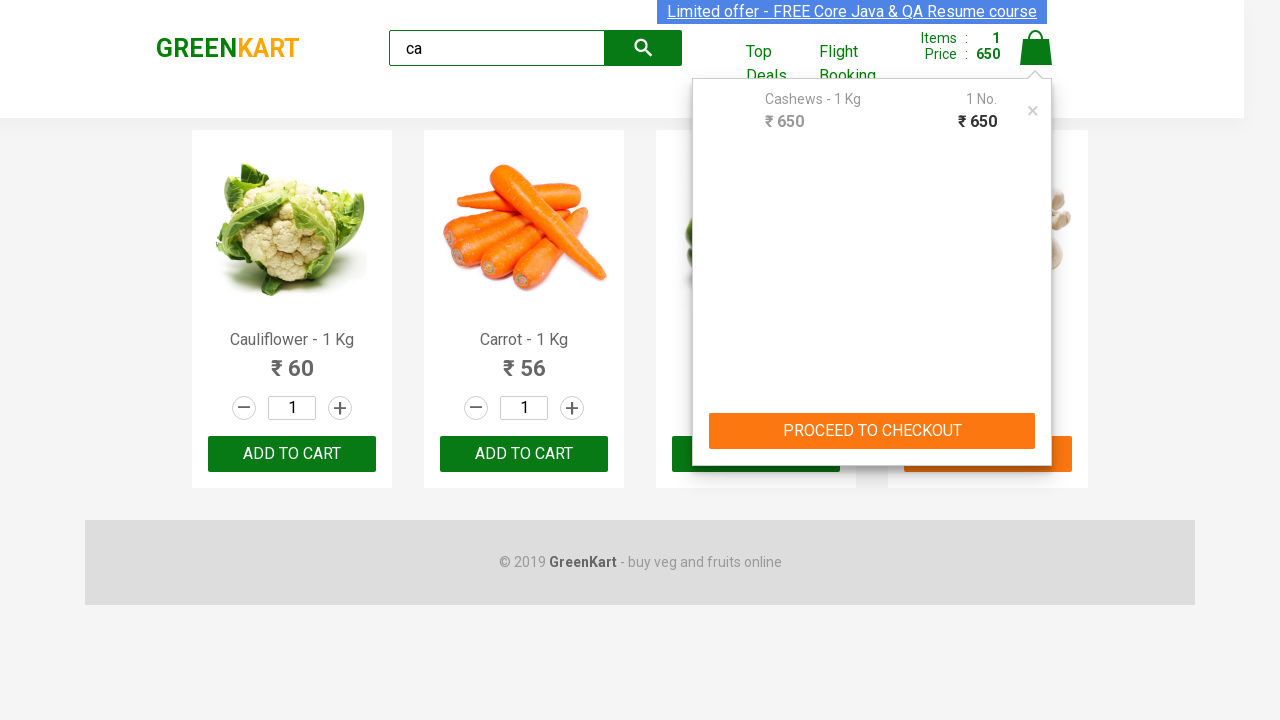

Clicked PROCEED TO CHECKOUT button at (872, 431) on text=PROCEED TO CHECKOUT
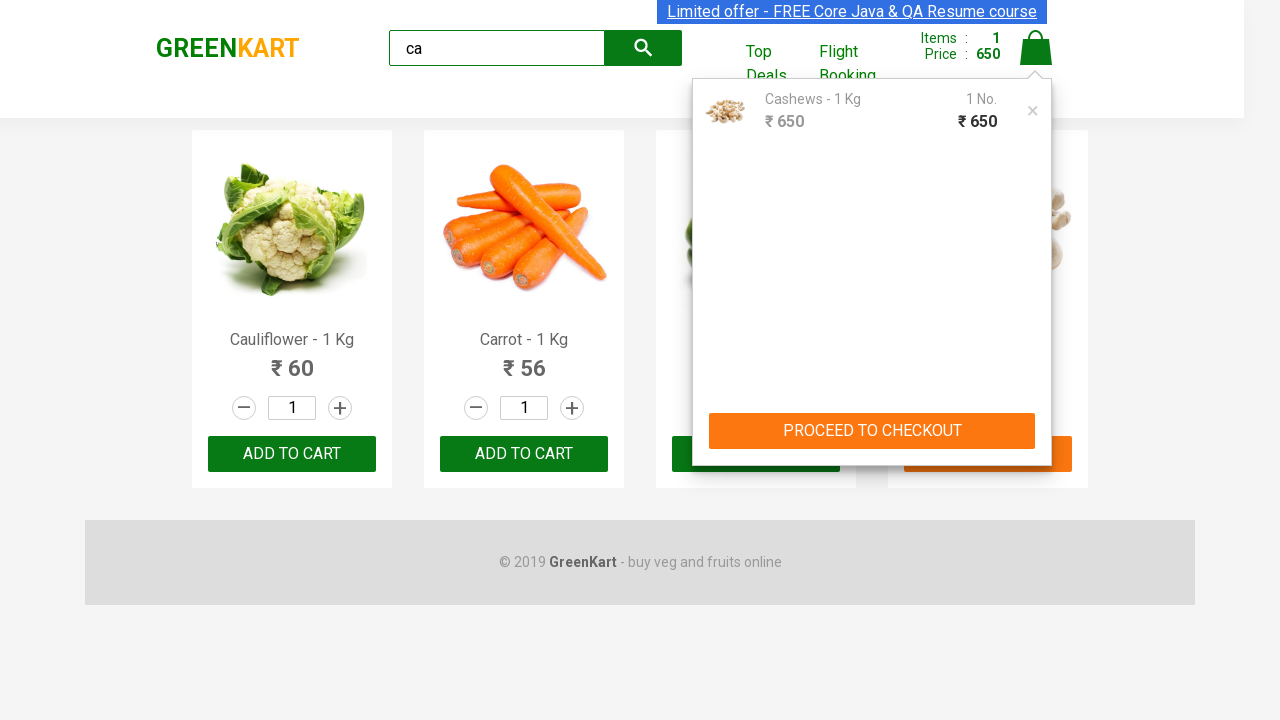

Clicked Place Order button at (1036, 420) on text=Place Order
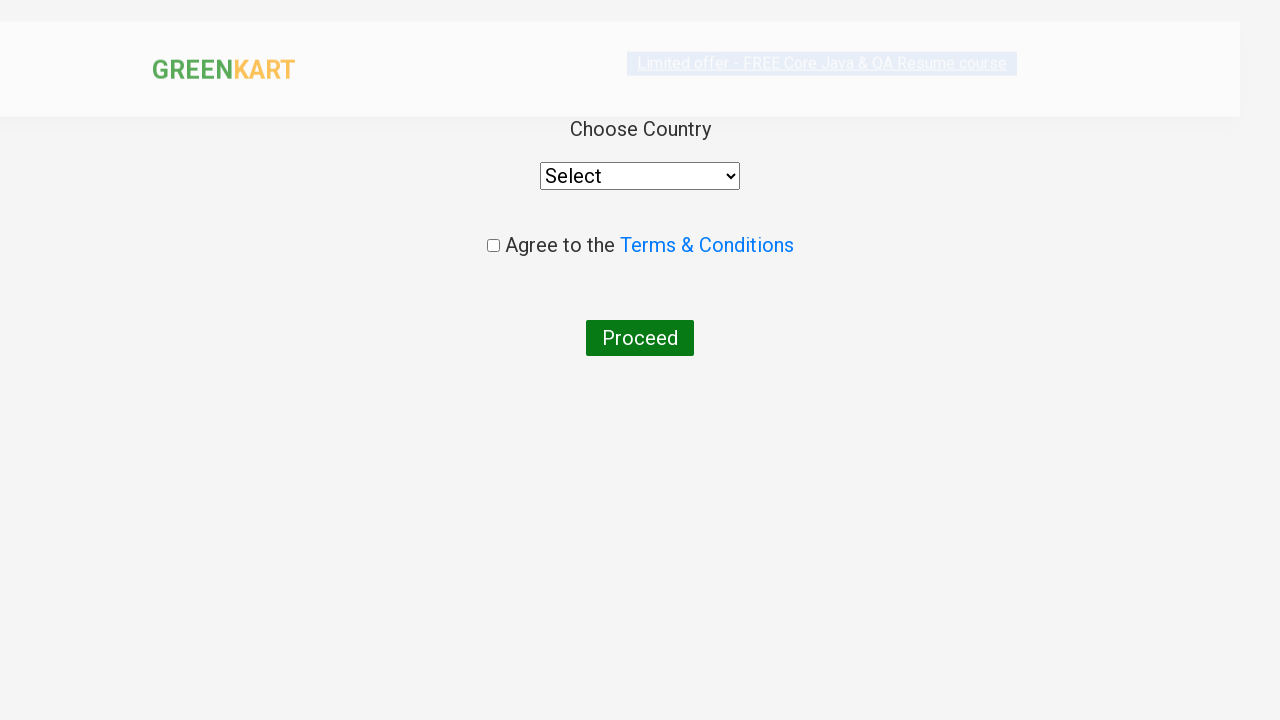

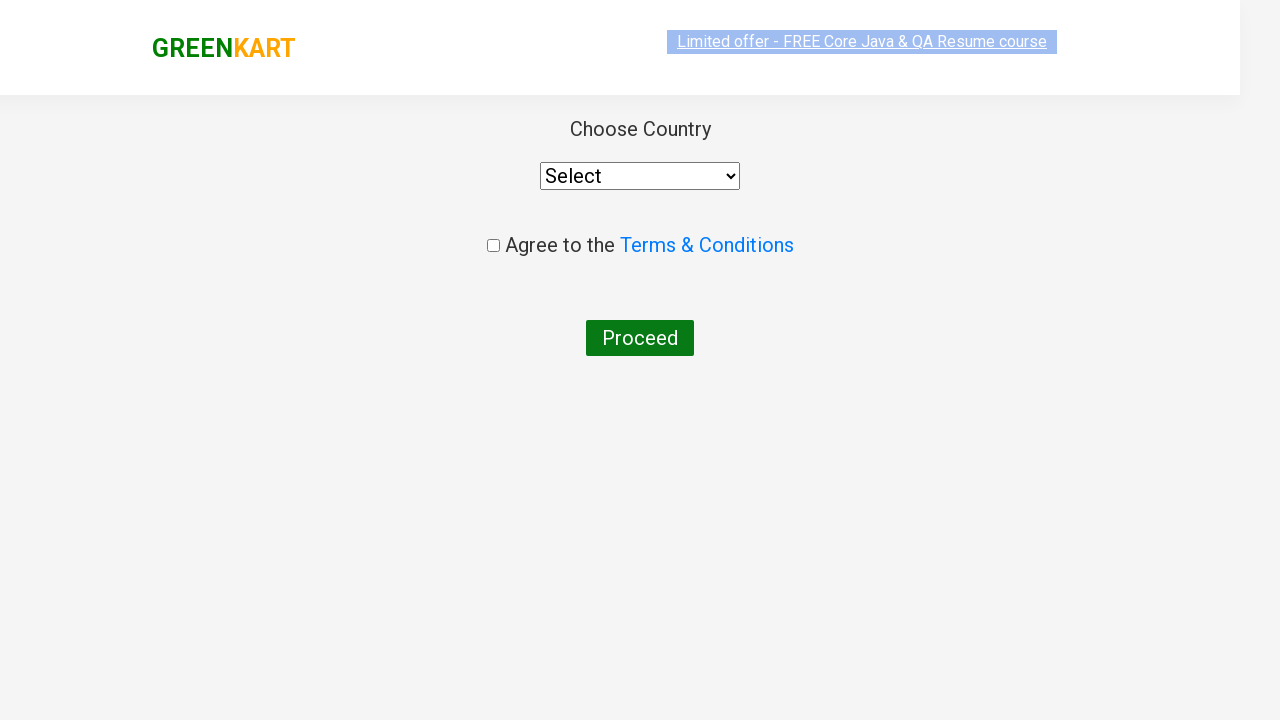